Tests slider functionality by moving a slider element and verifying that the displayed value updates correctly

Starting URL: http://demoqa.com/slider/

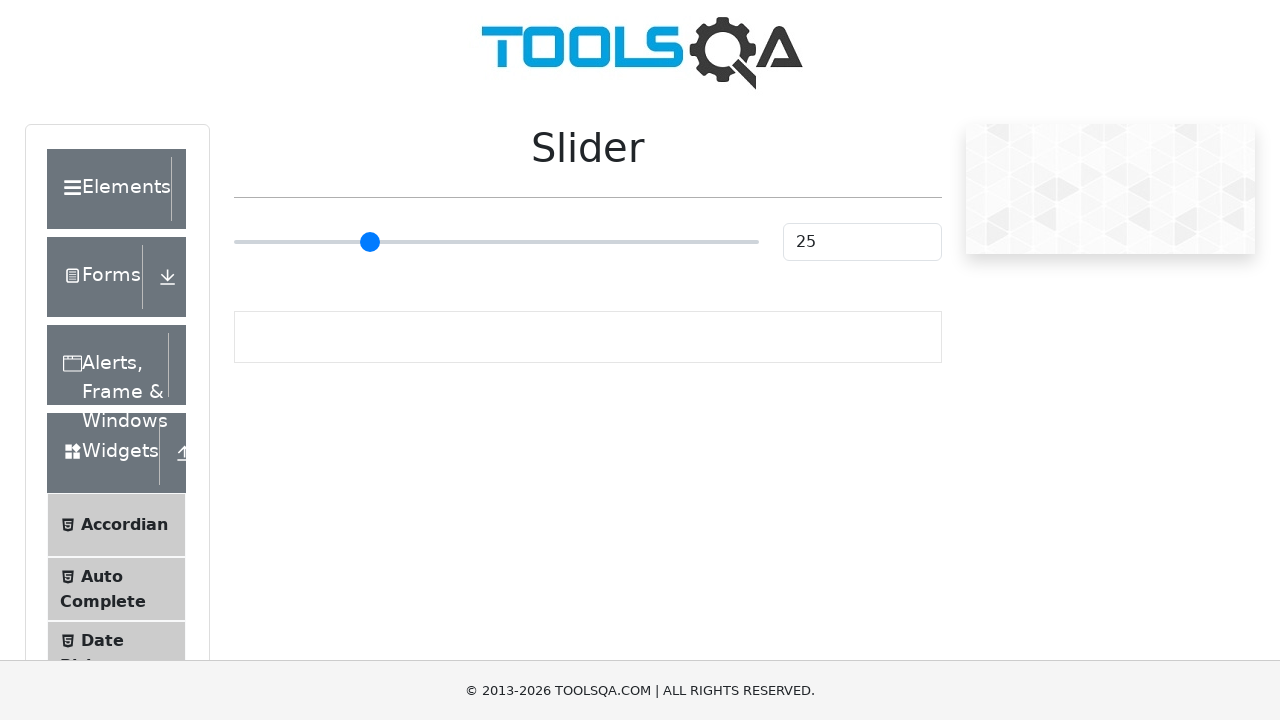

Waited for slider element to be visible
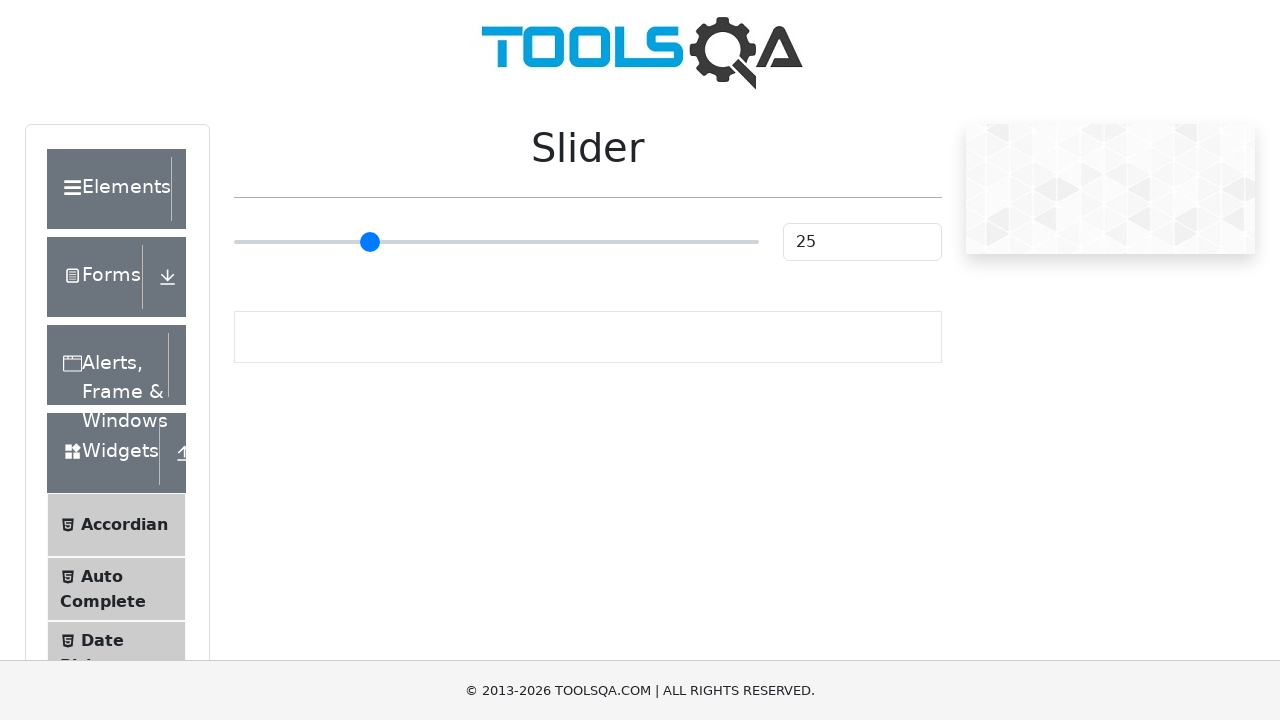

Located slider element
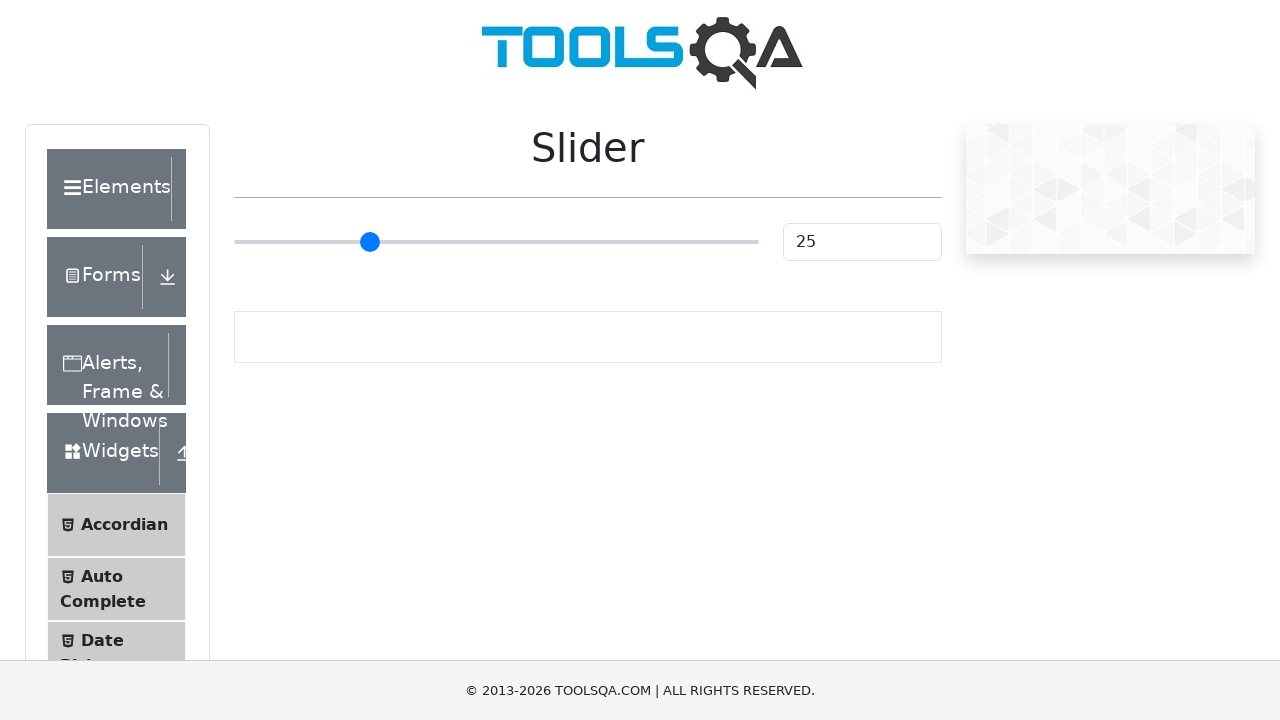

Retrieved slider bounding box dimensions
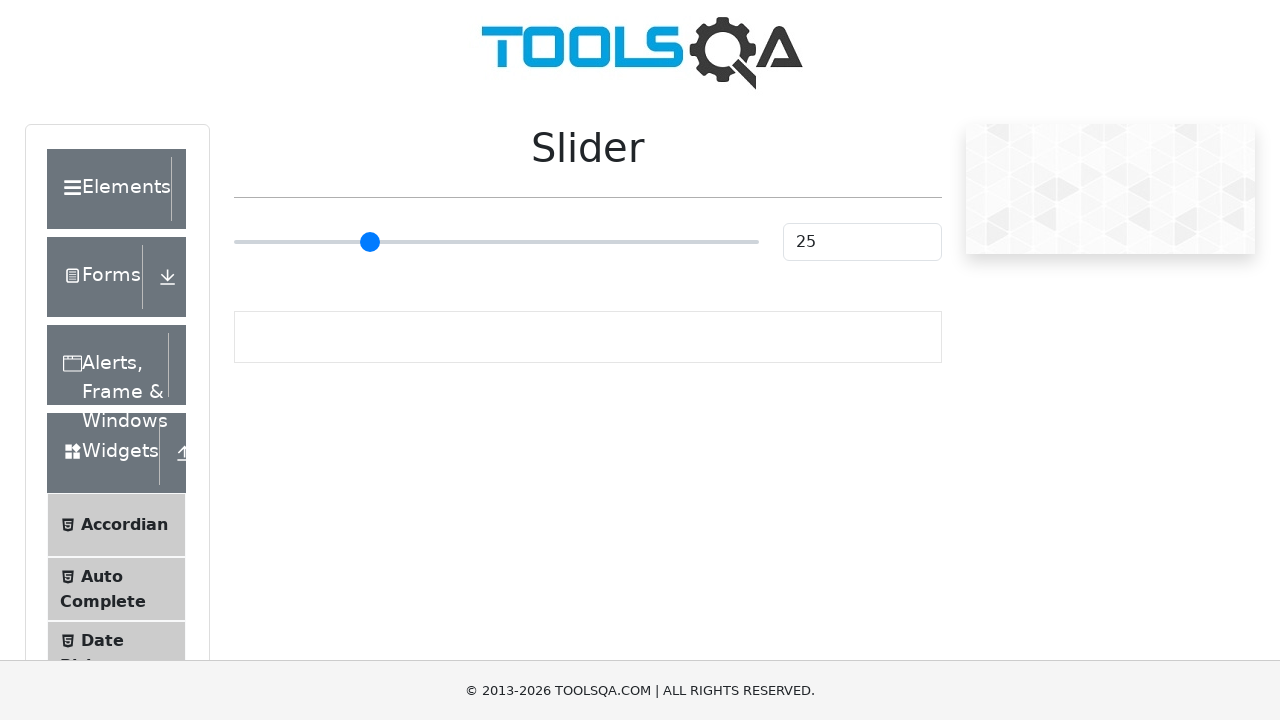

Clicked on slider track at 58% position to move slider at (538, 242)
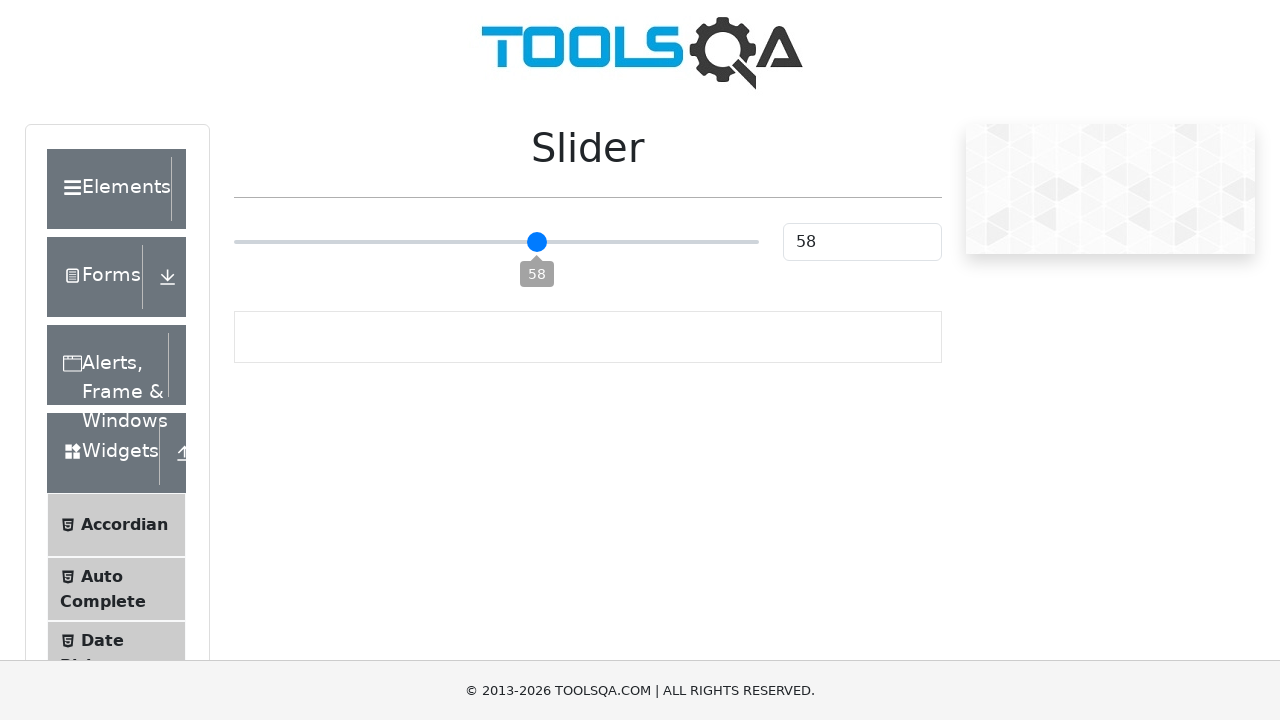

Waited 500ms for slider value to update
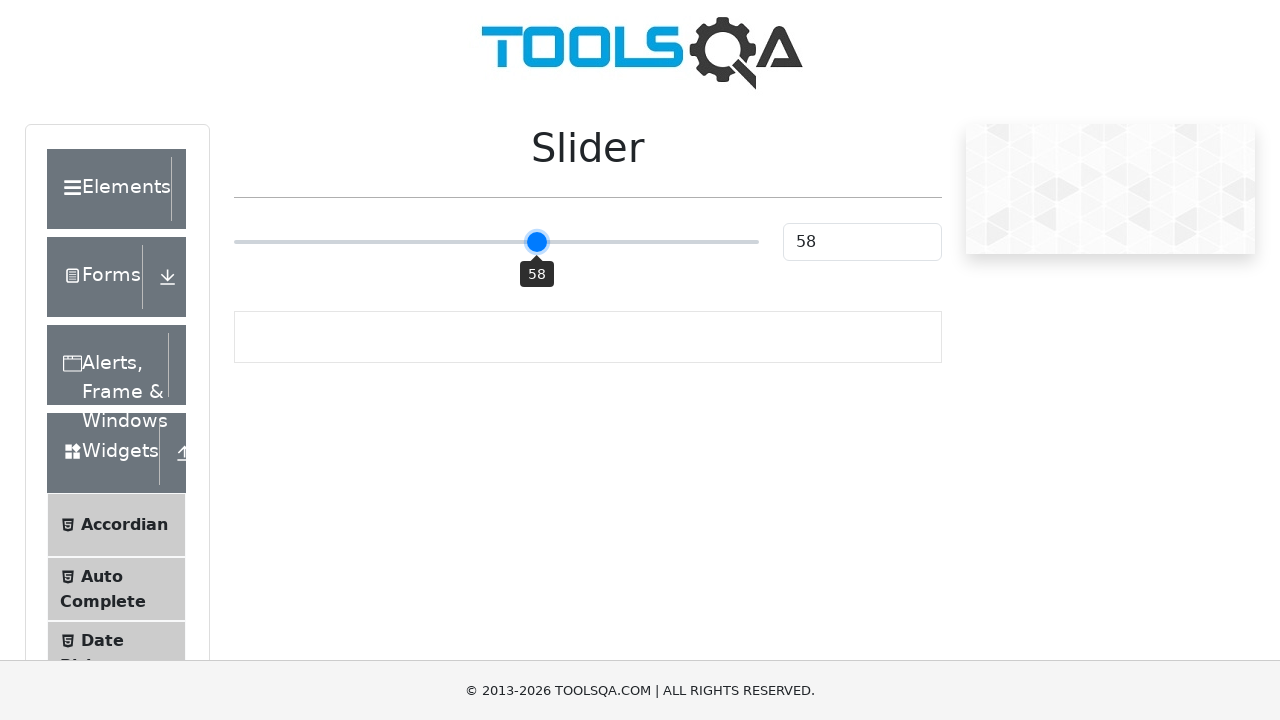

Verified slider value display element is visible
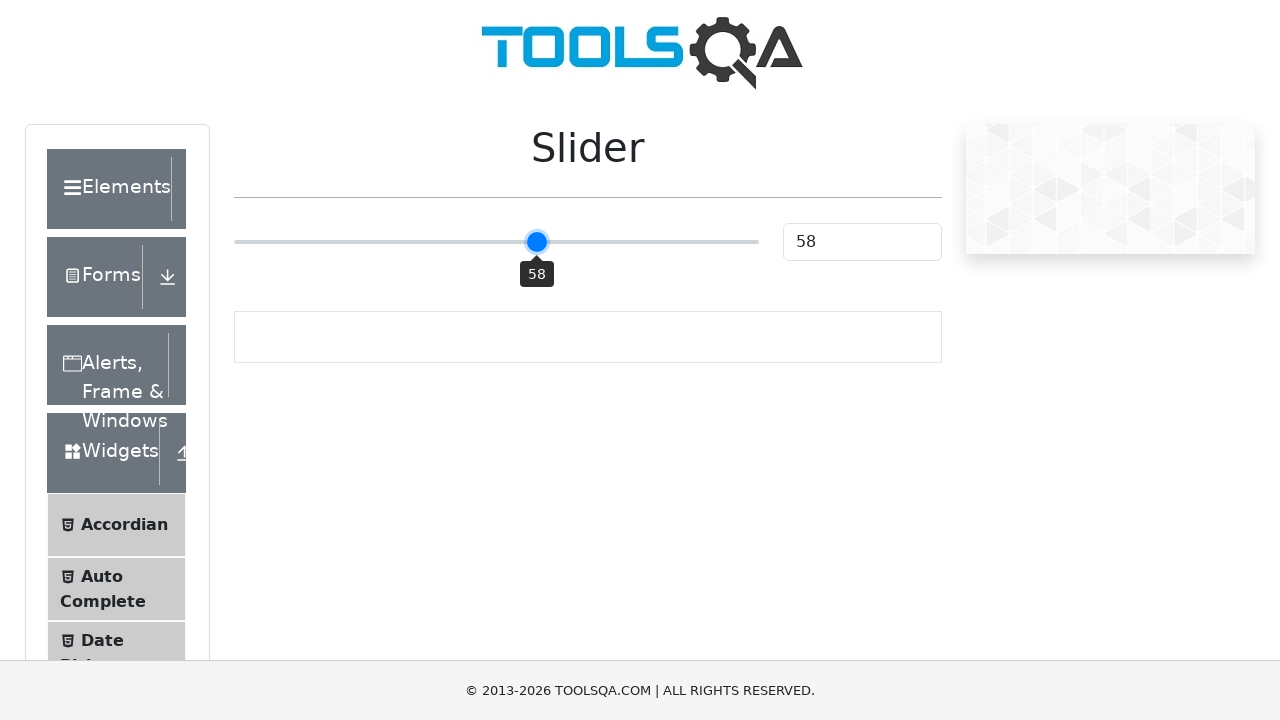

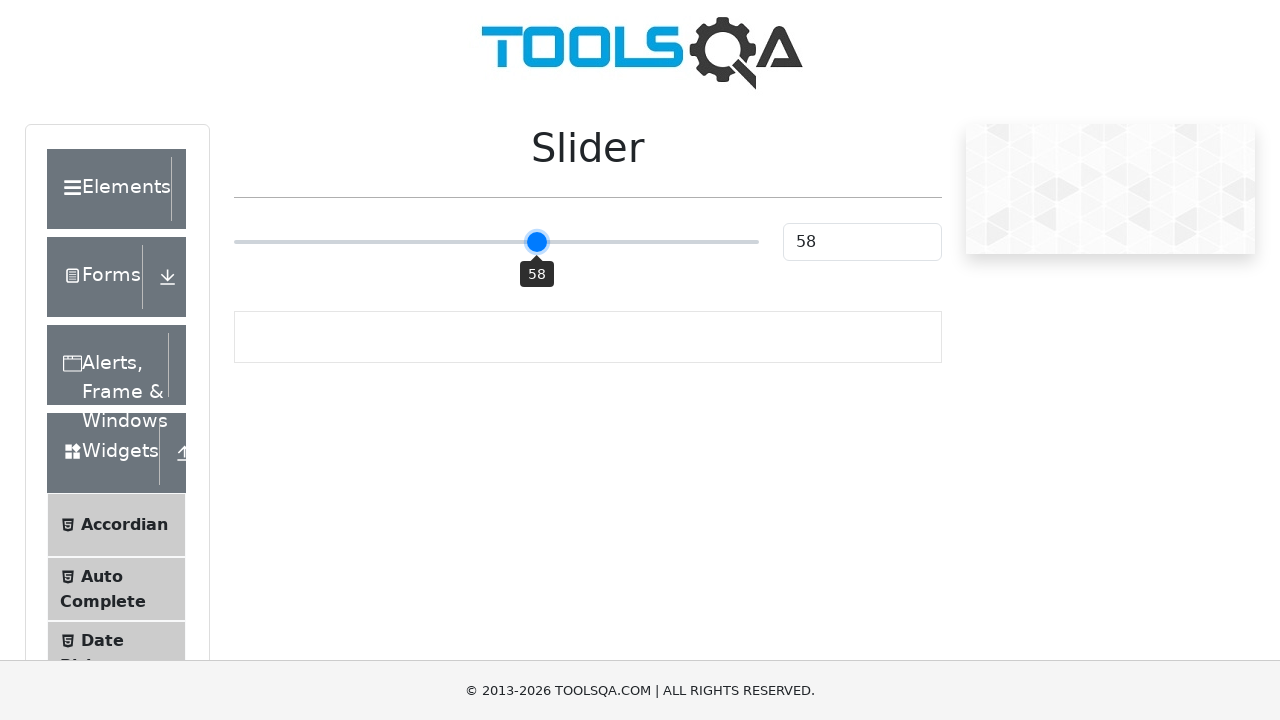